Completes the "Trial of the Stones" puzzle game by entering answers for three riddles - first entering "rock", then reading and entering a password from the page, then selecting a merchant name, and finally checking the answers to complete the trial.

Starting URL: https://techstepacademy.com/trial-of-the-stones

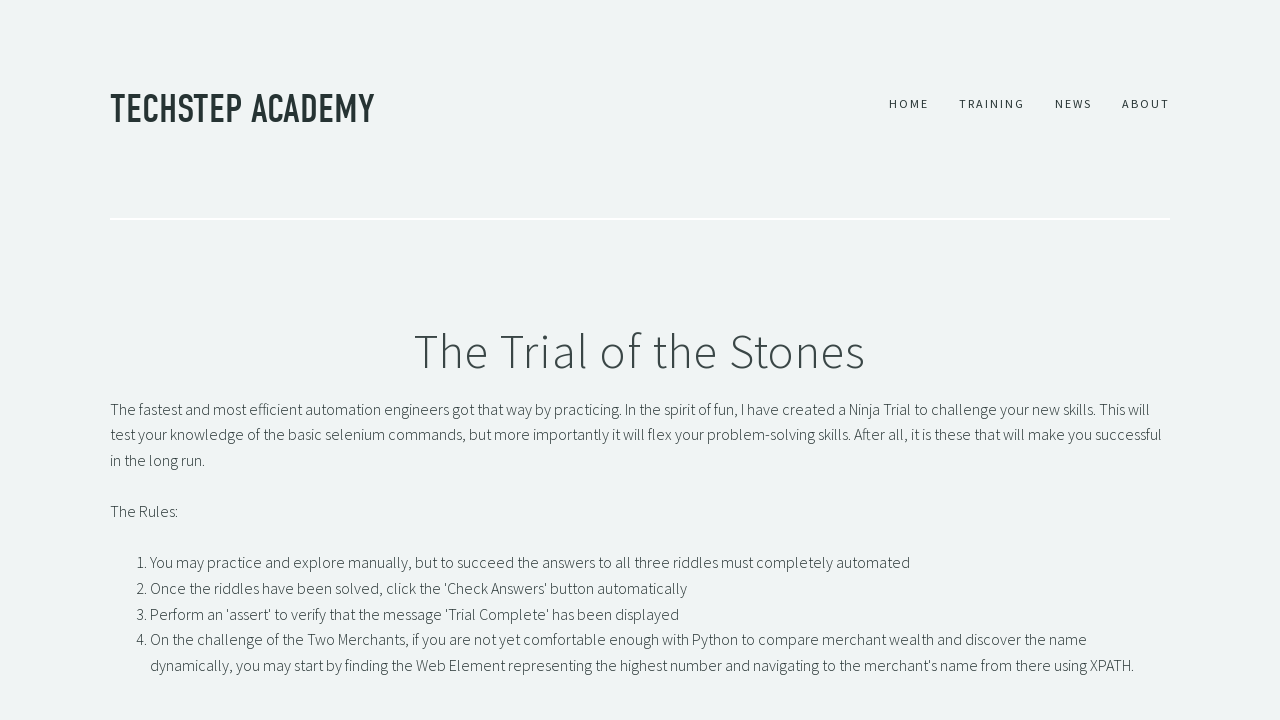

Filled first riddle input with 'rock' on input#r1Input
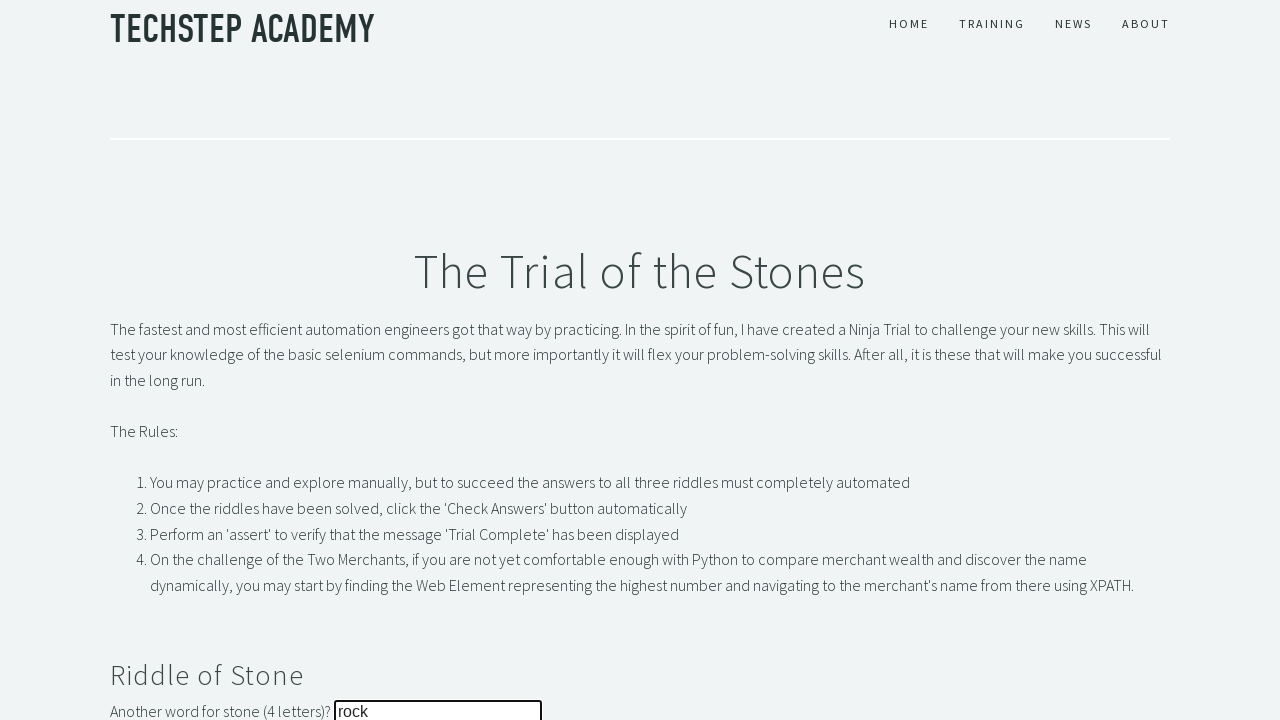

Clicked submit button for first riddle at (145, 360) on xpath=//button[@id='r1Btn']
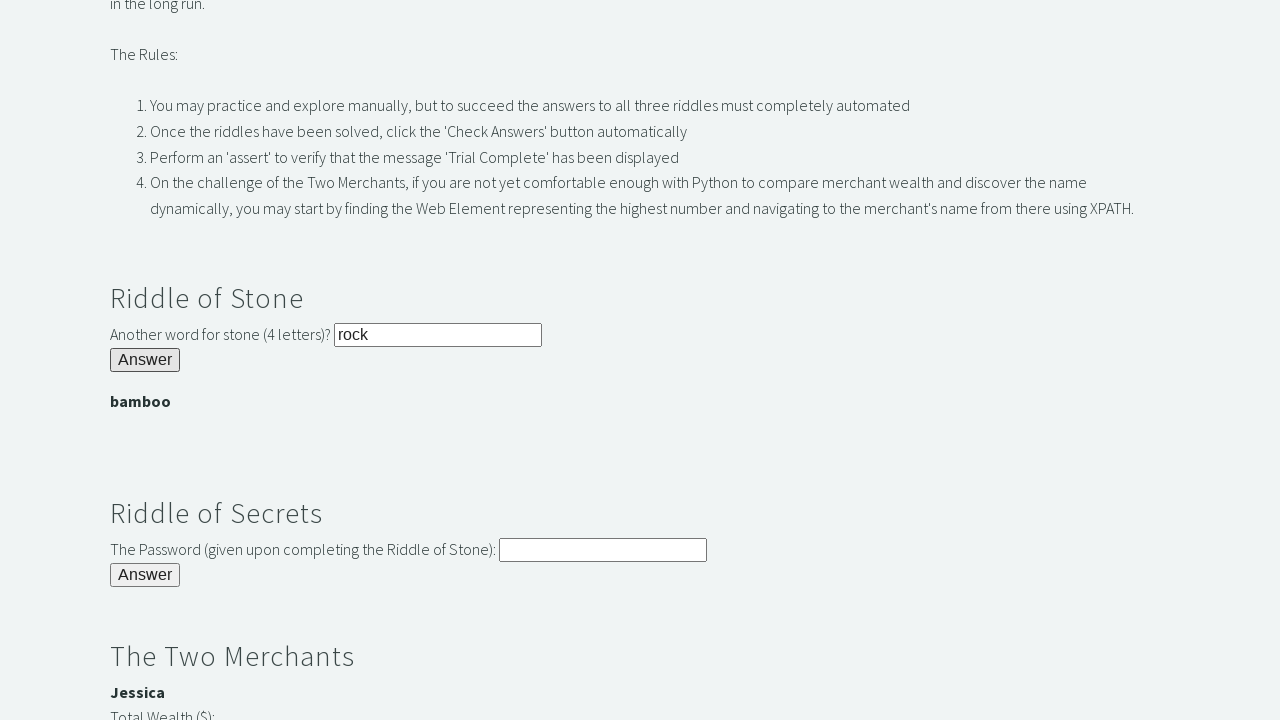

Retrieved password from banner
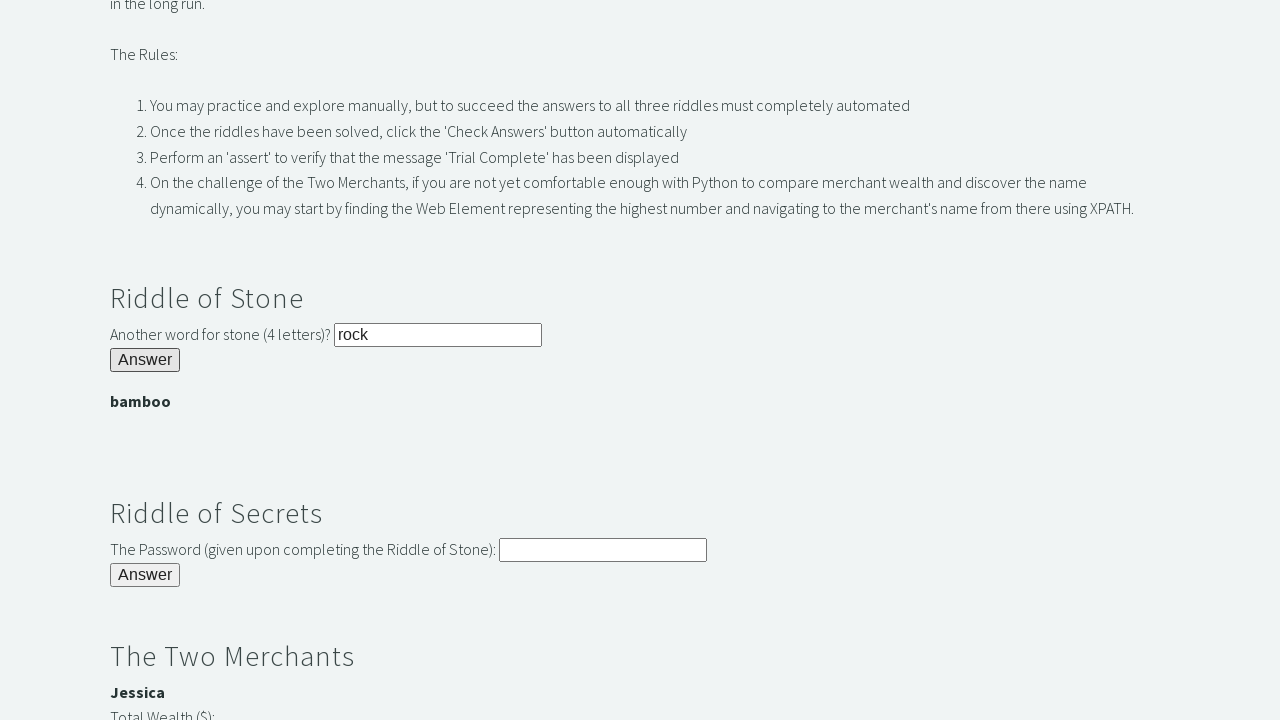

Filled second riddle input with retrieved password on input#r2Input
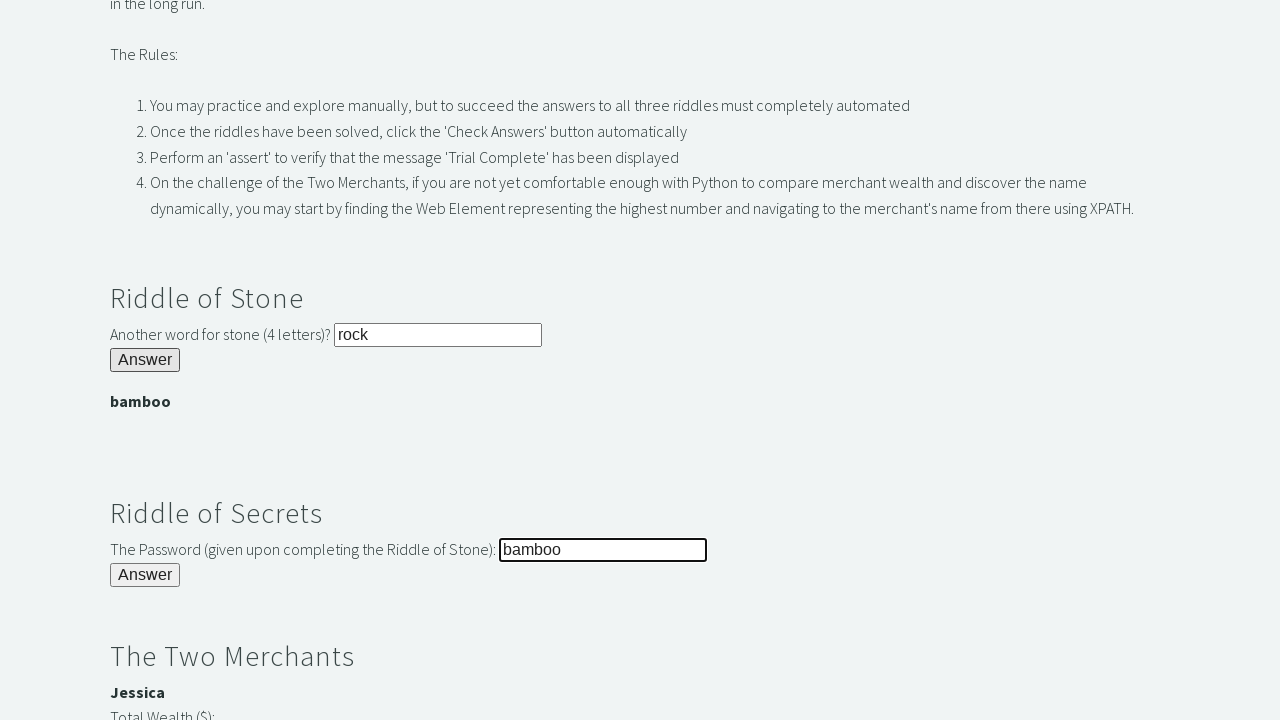

Clicked submit button for second riddle at (145, 575) on xpath=//button[@id='r2Butn']
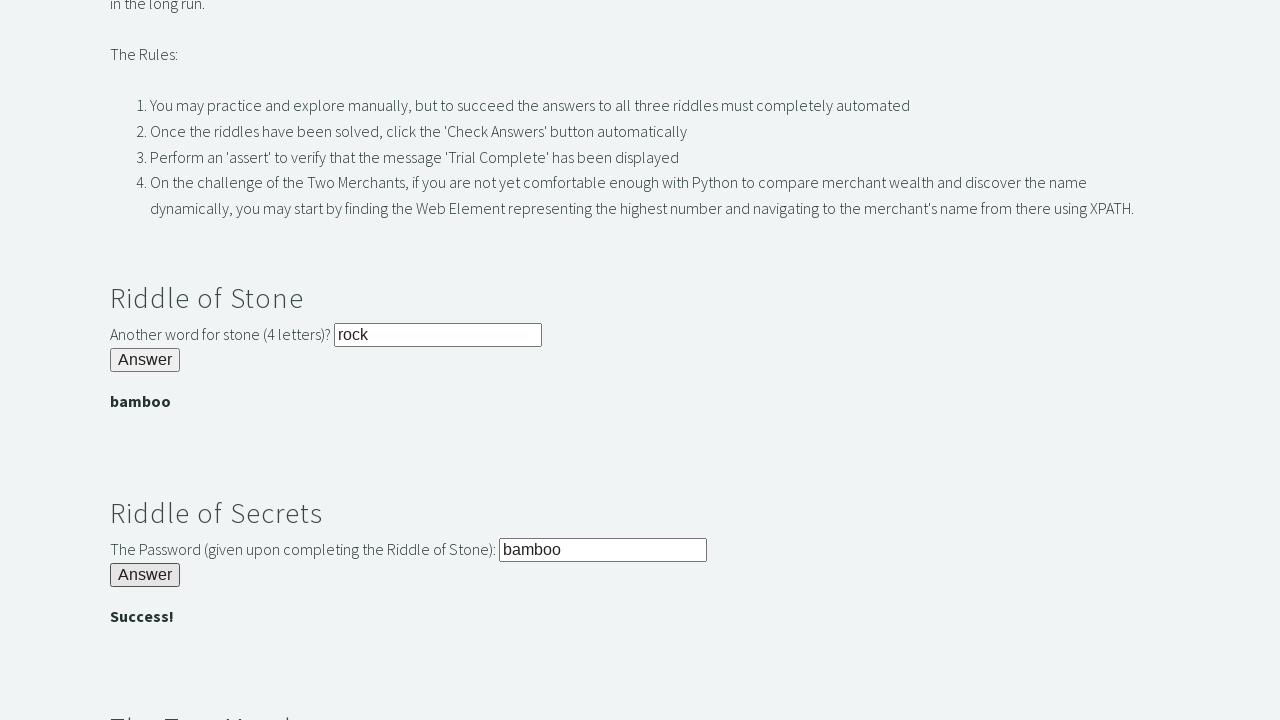

Retrieved Jessica's merchant value
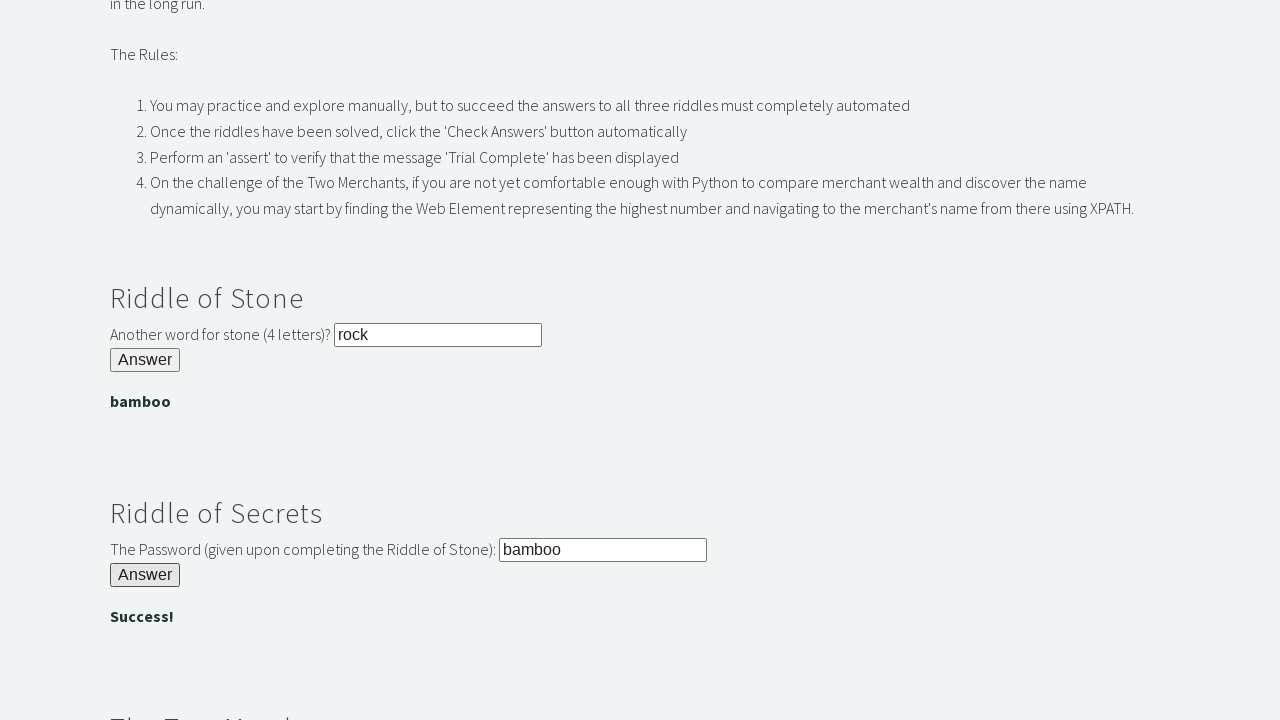

Retrieved Bernard's merchant value
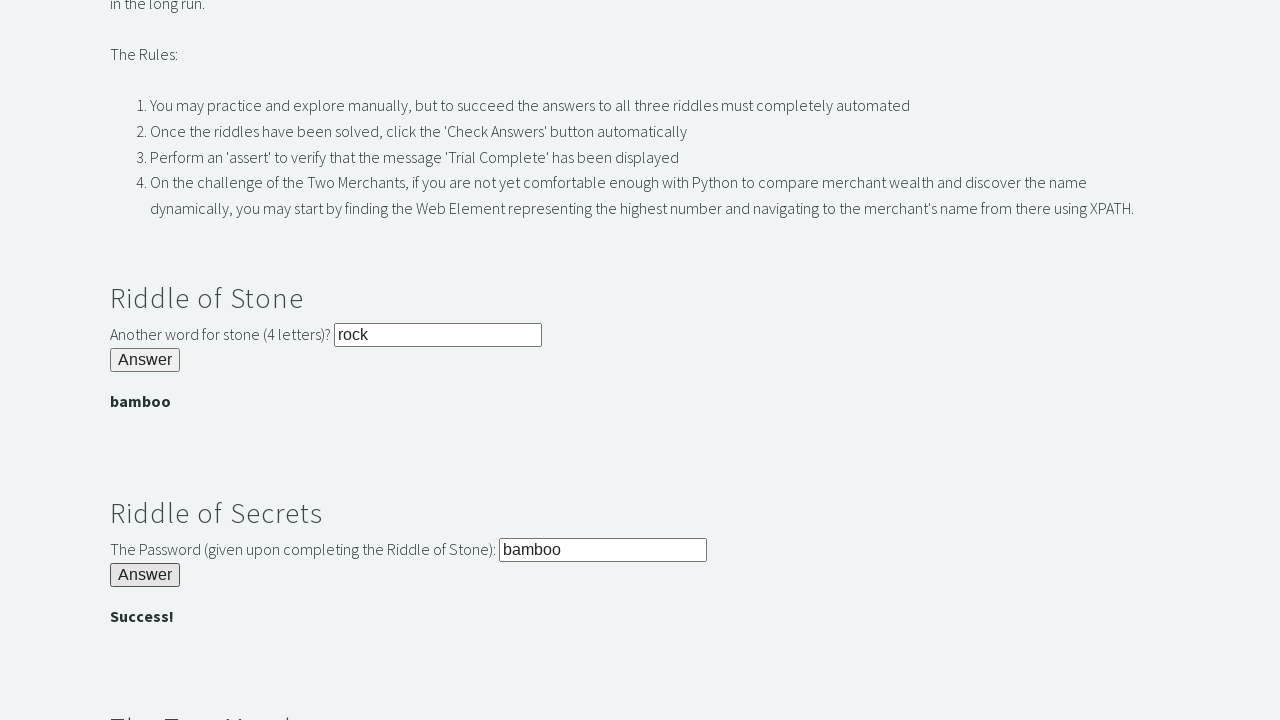

Filled third riddle input with 'Jessica' (higher value merchant) on input#r3Input
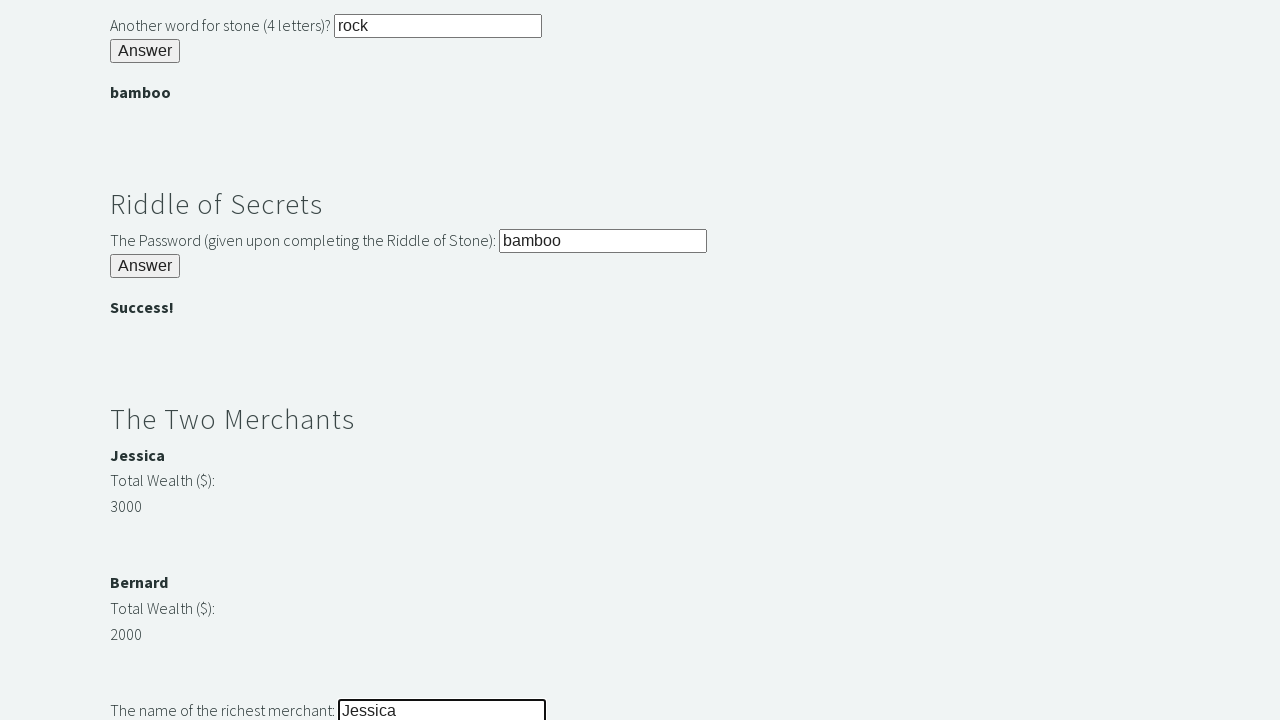

Clicked submit button for third riddle at (145, 360) on xpath=//button[@id='r3Butn']
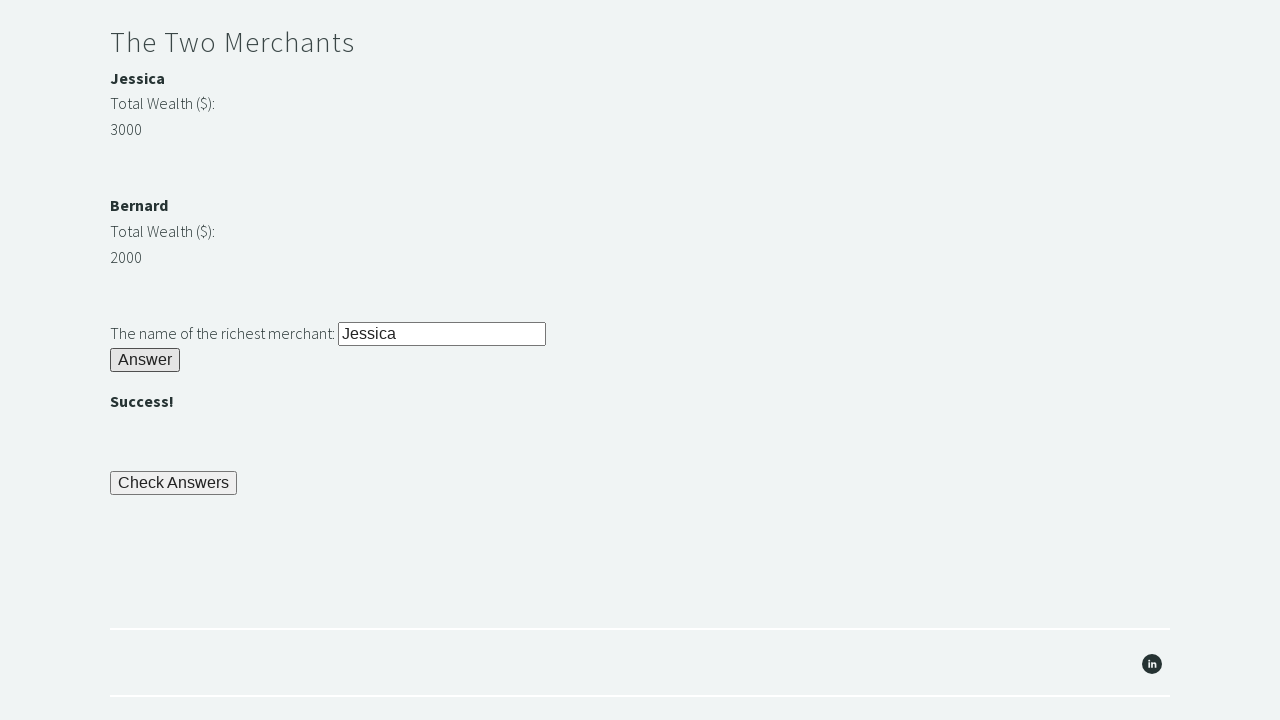

Clicked check button to verify all answers at (174, 483) on xpath=//button[@id='checkButn']
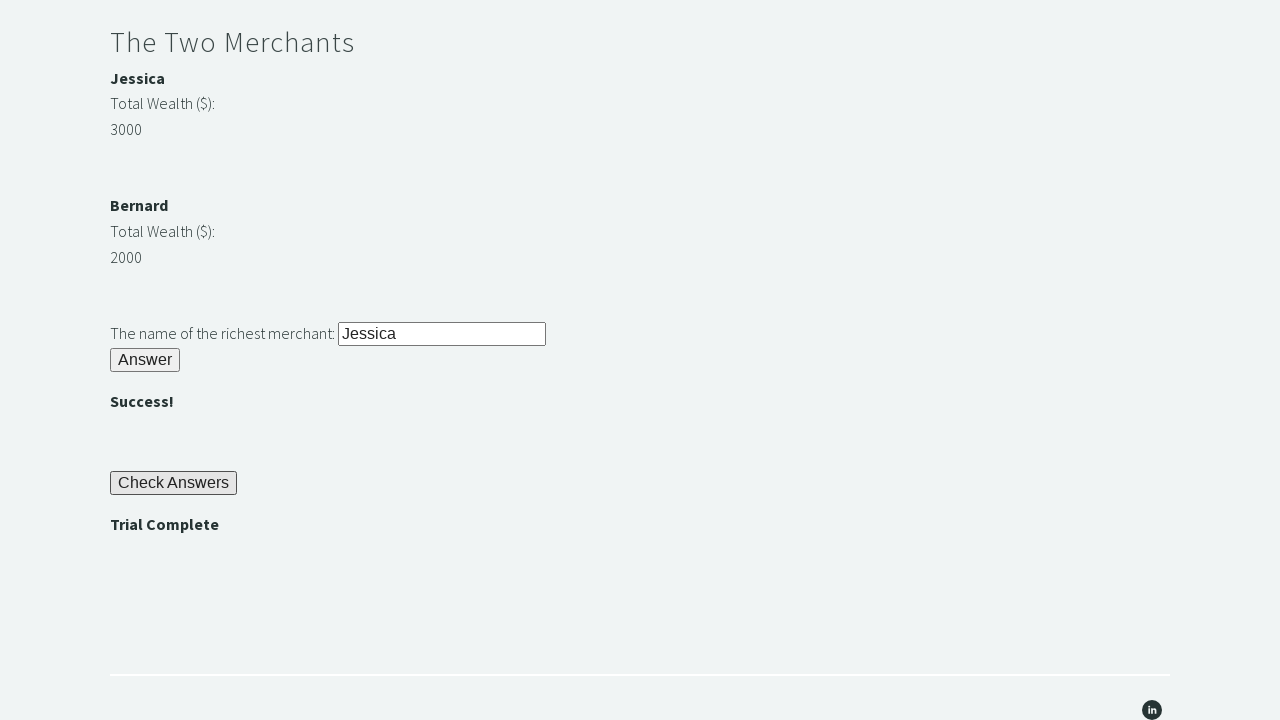

Trial completion banner appeared - puzzle completed successfully
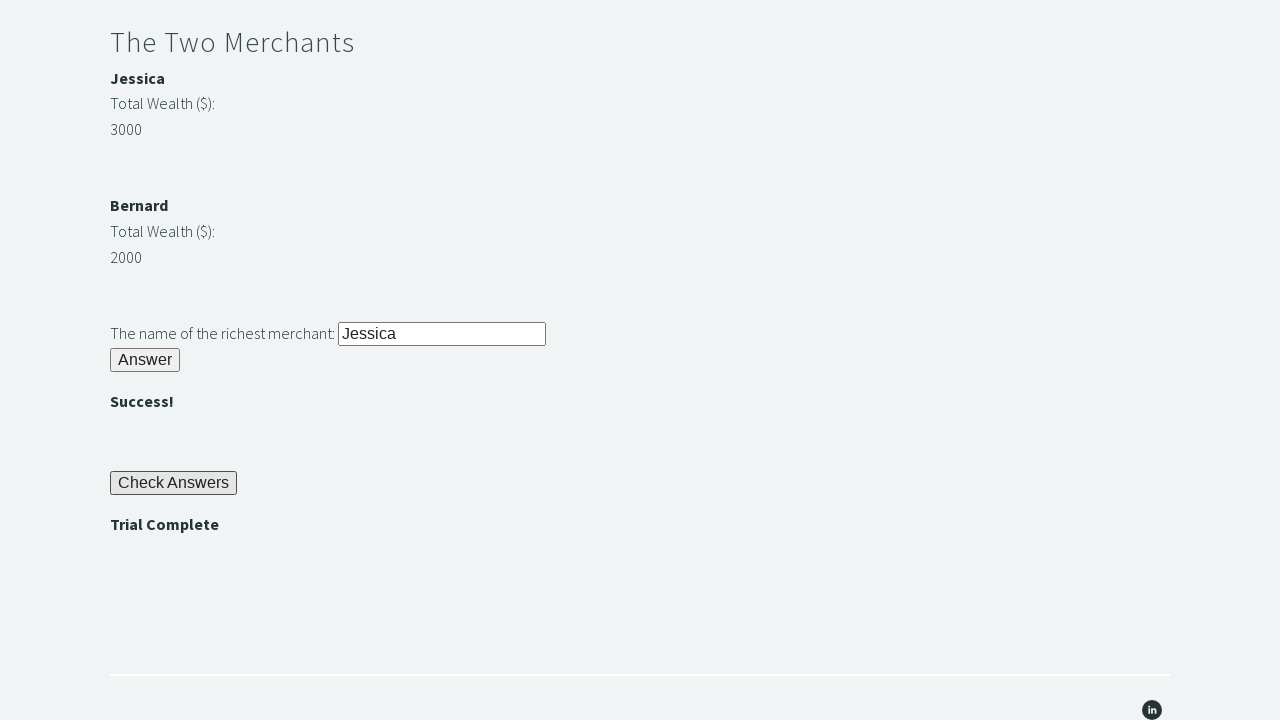

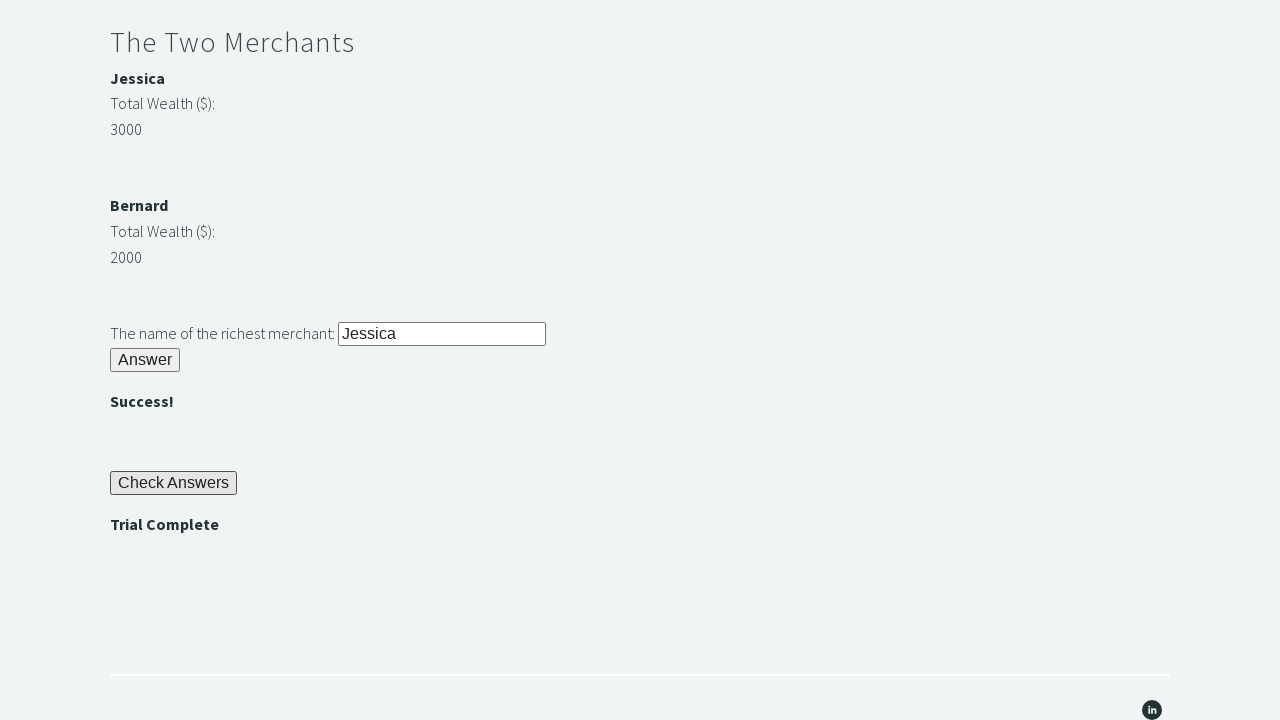